Navigates to a test automation practice site, clicks on Basic Elements link, scrolls down, and interacts with form input fields

Starting URL: http://automationbykrishna.com/

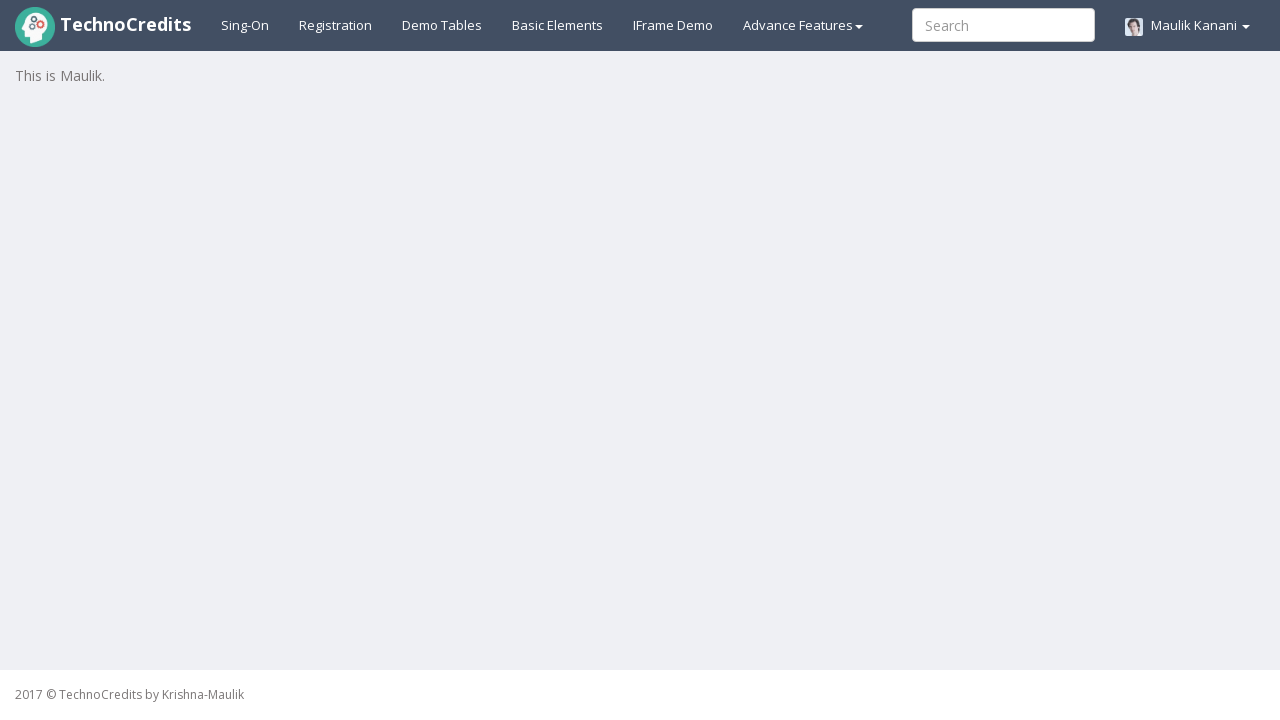

Navigated to automation practice site
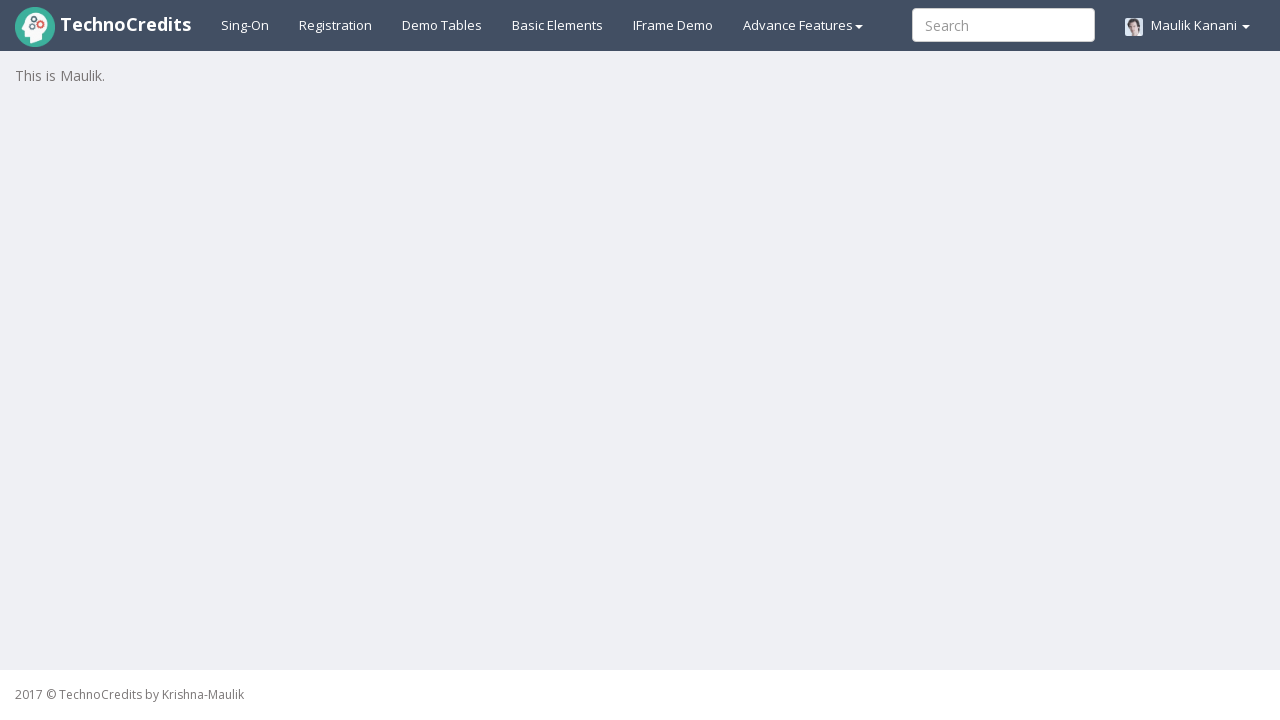

Clicked on Basic Elements link at (558, 25) on text=Basic Elements
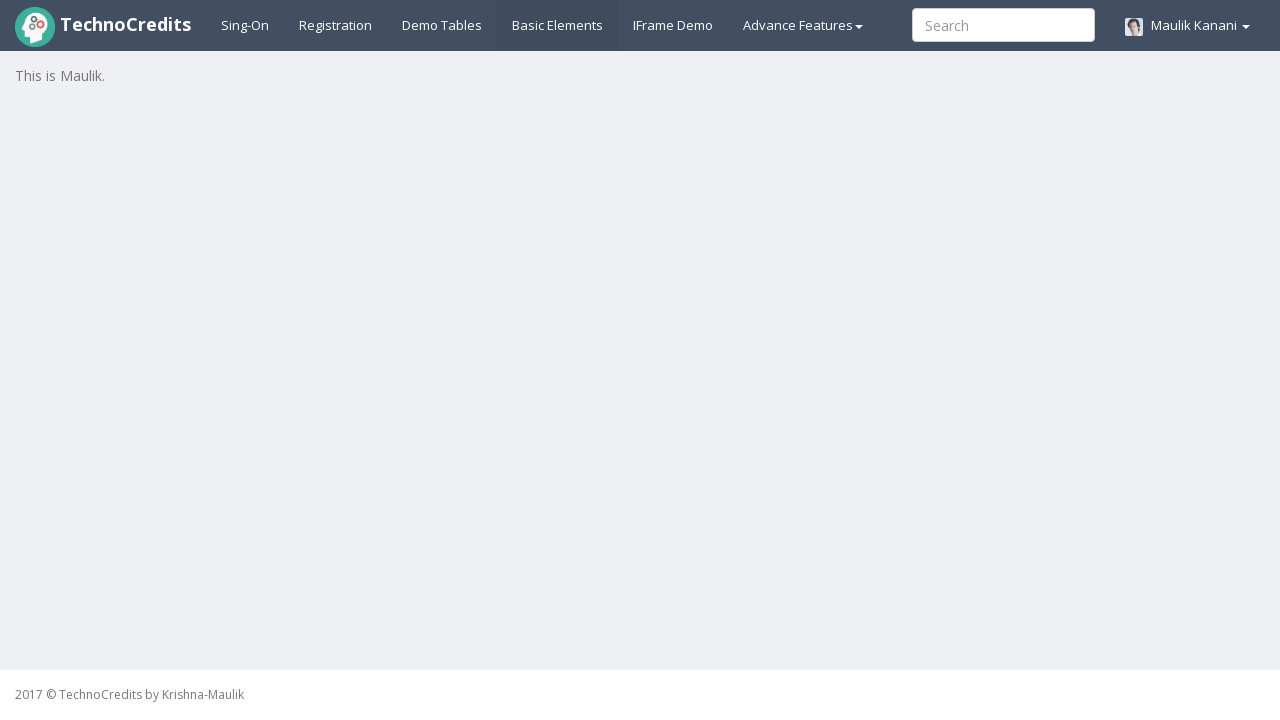

Scrolled down by 250 pixels
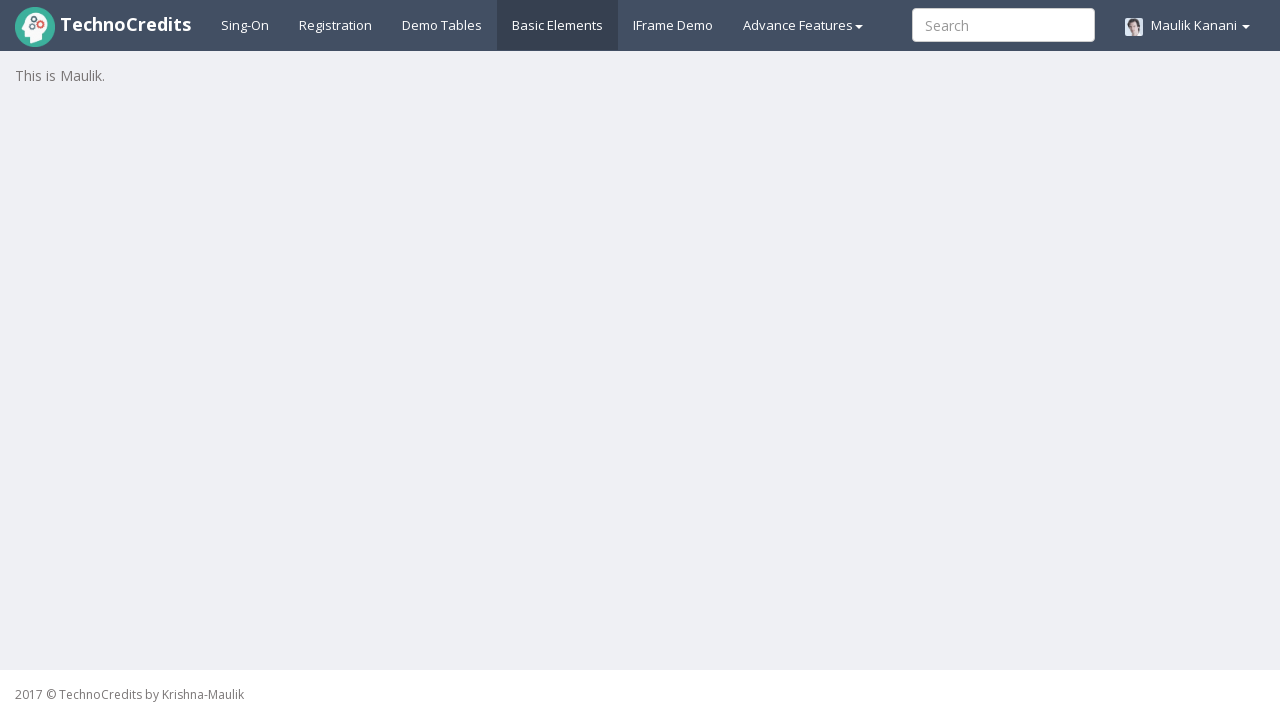

Waited 2 seconds for scroll animation to complete
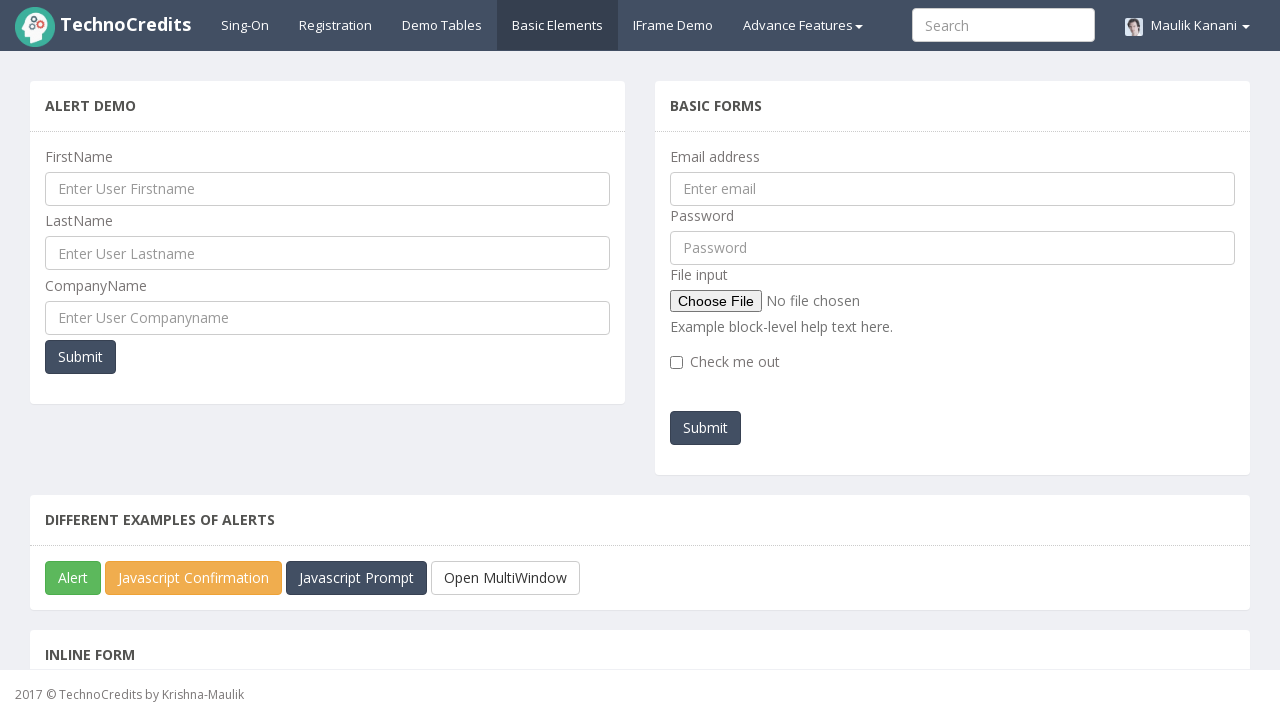

Clicked on file input field at (806, 301) on xpath=//input[@id='exampleInputFile']
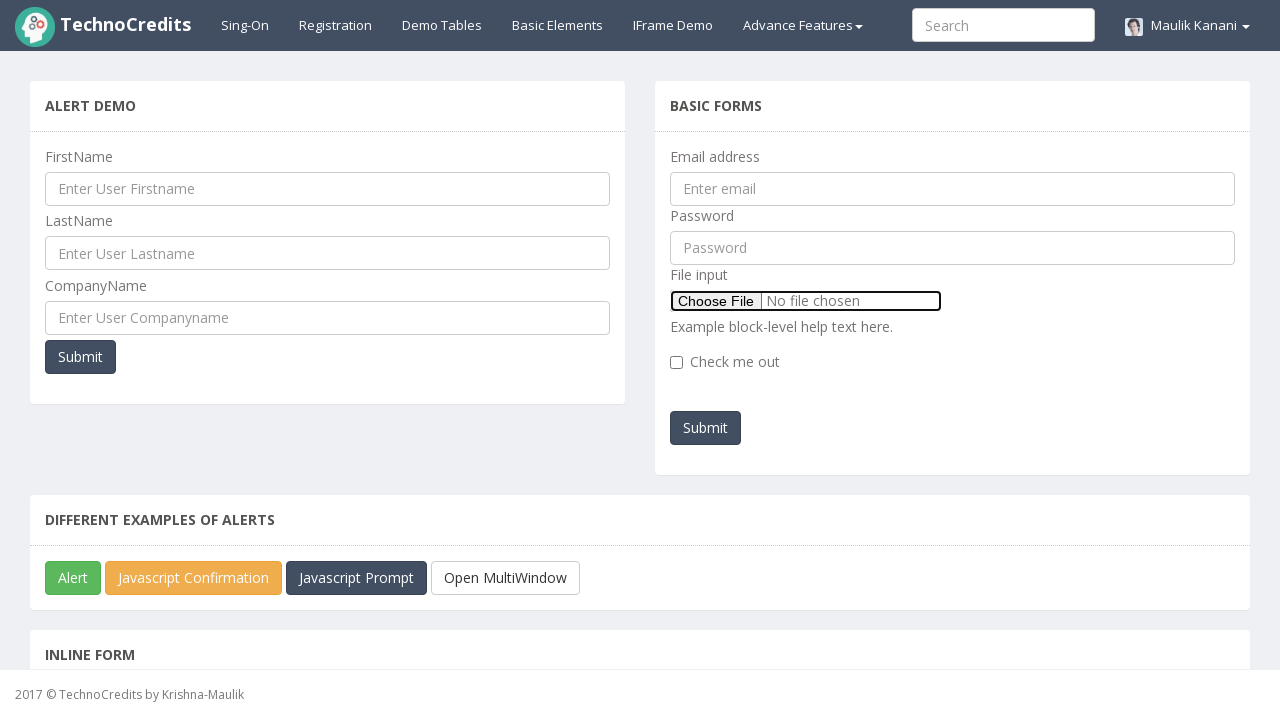

Clicked on first name input field at (328, 189) on xpath=//input[@id='UserFirstName']
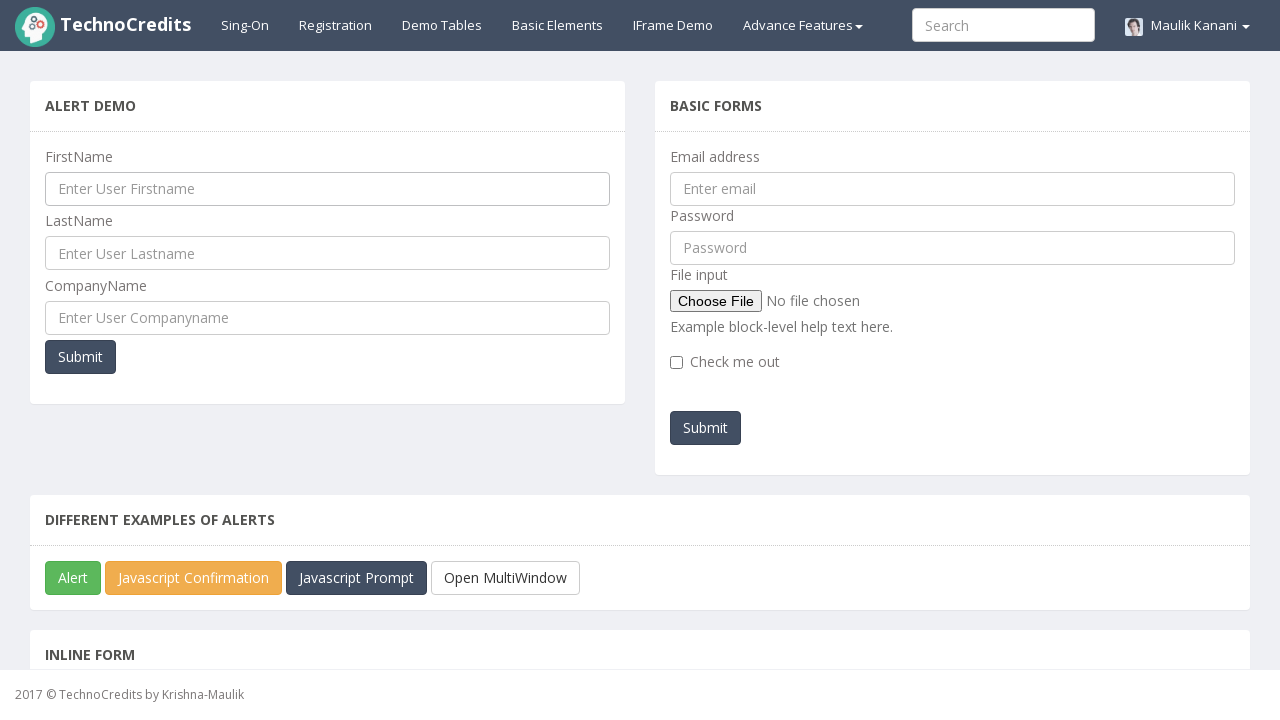

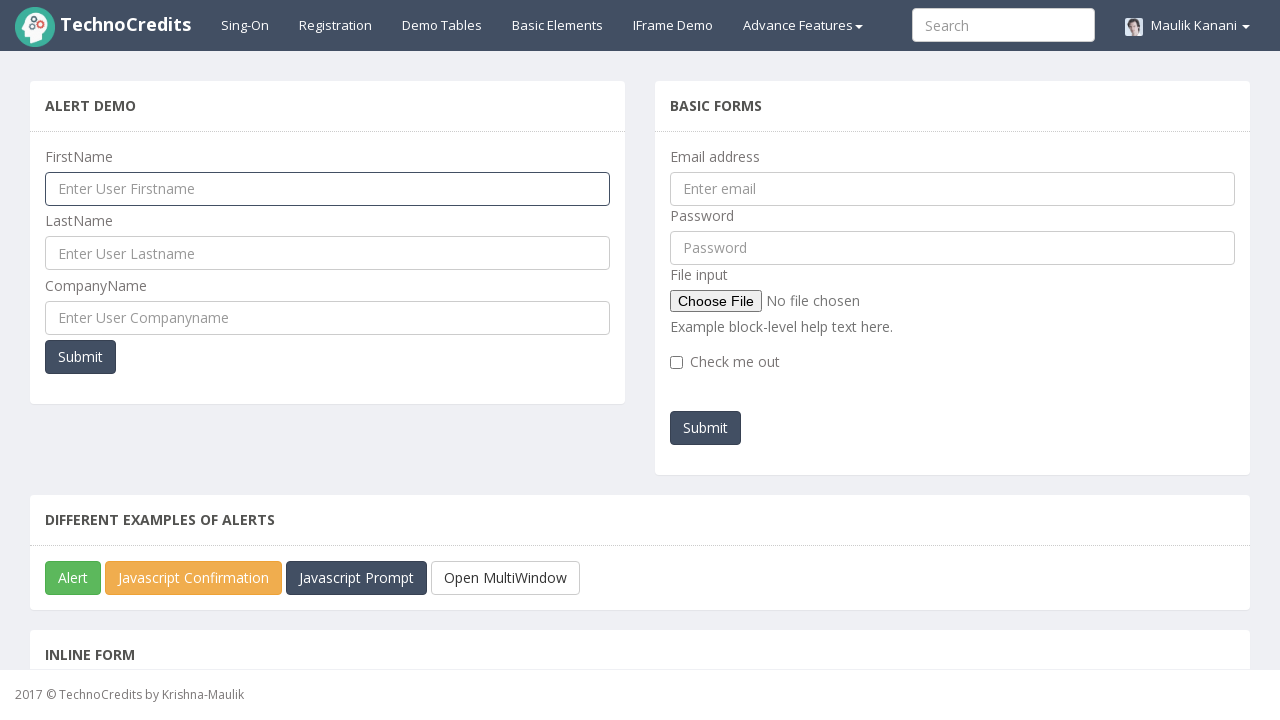